Navigates to the Applitools demo page and clicks the login button to proceed to the app window.

Starting URL: https://demo.applitools.com

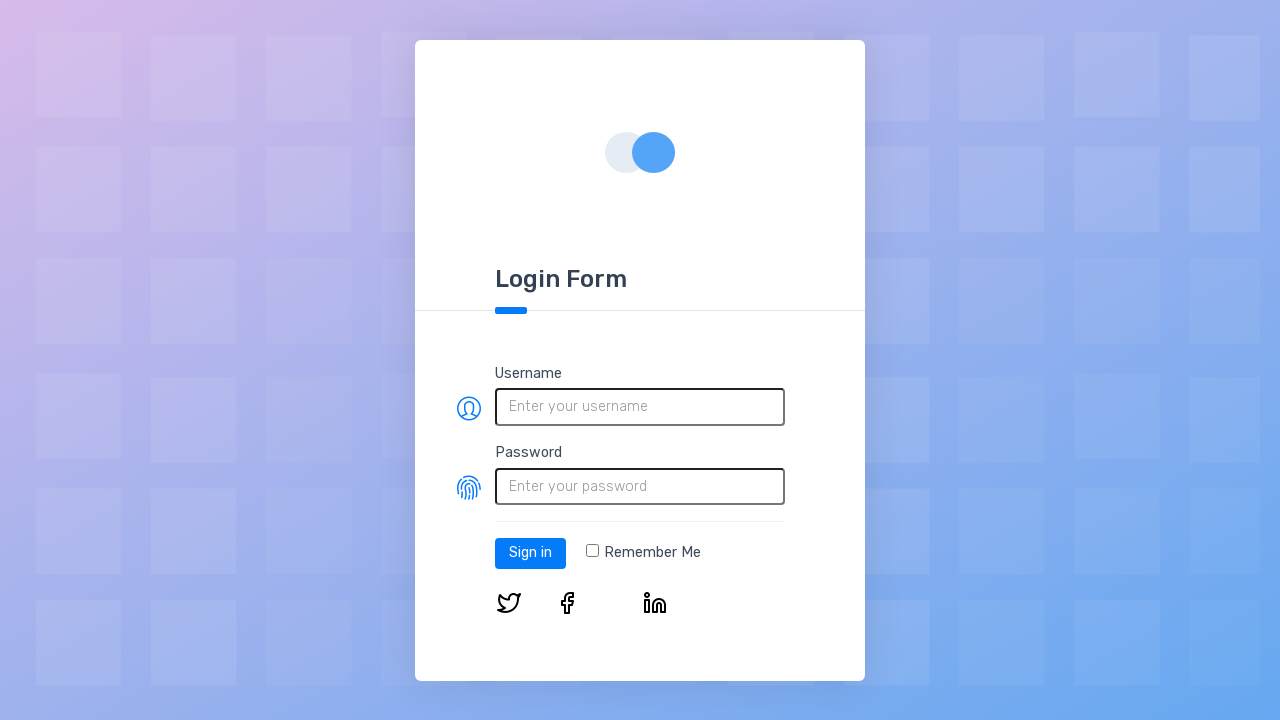

Login button element loaded on the demo page
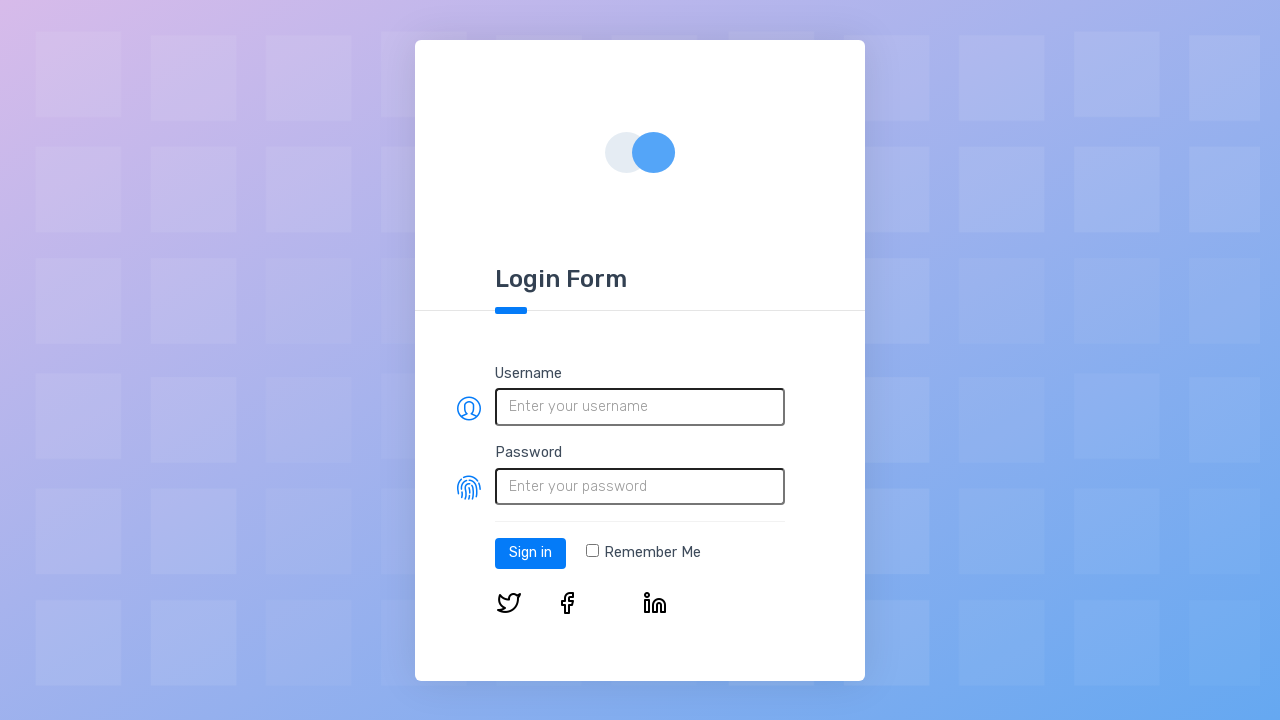

Clicked the Log in button to proceed to the app window at (530, 553) on #log-in
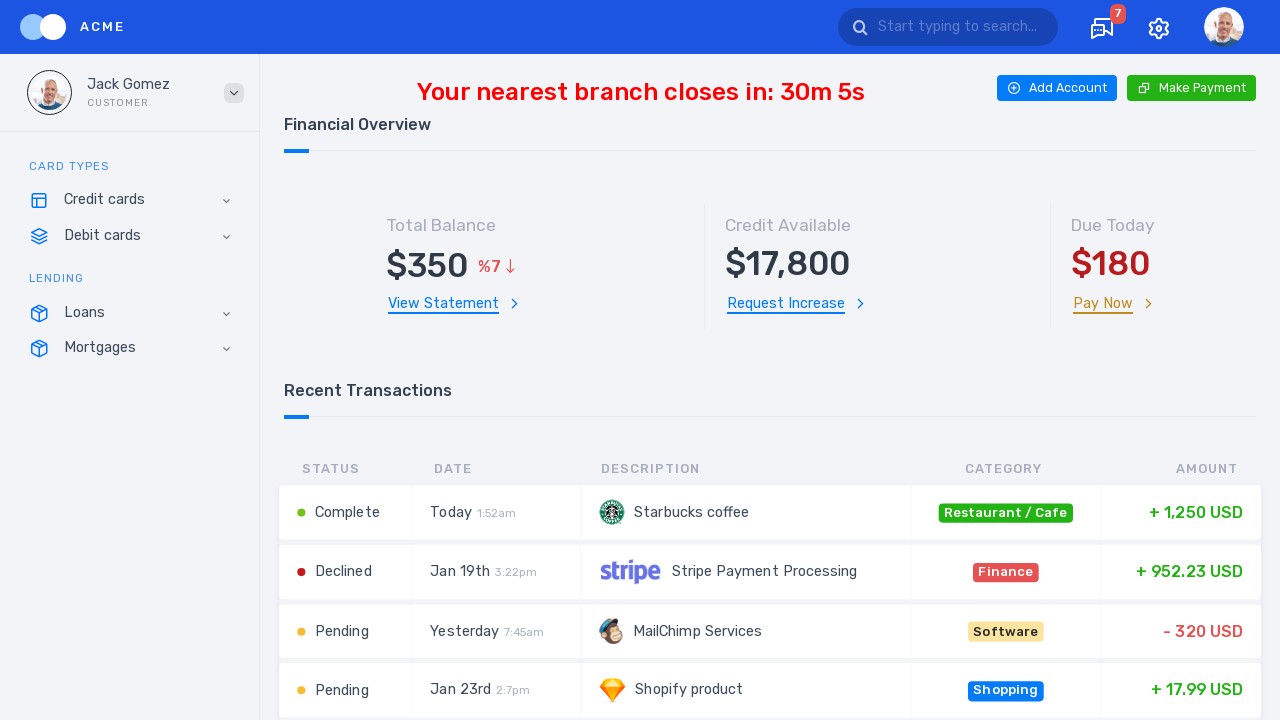

App page loaded after login (network idle)
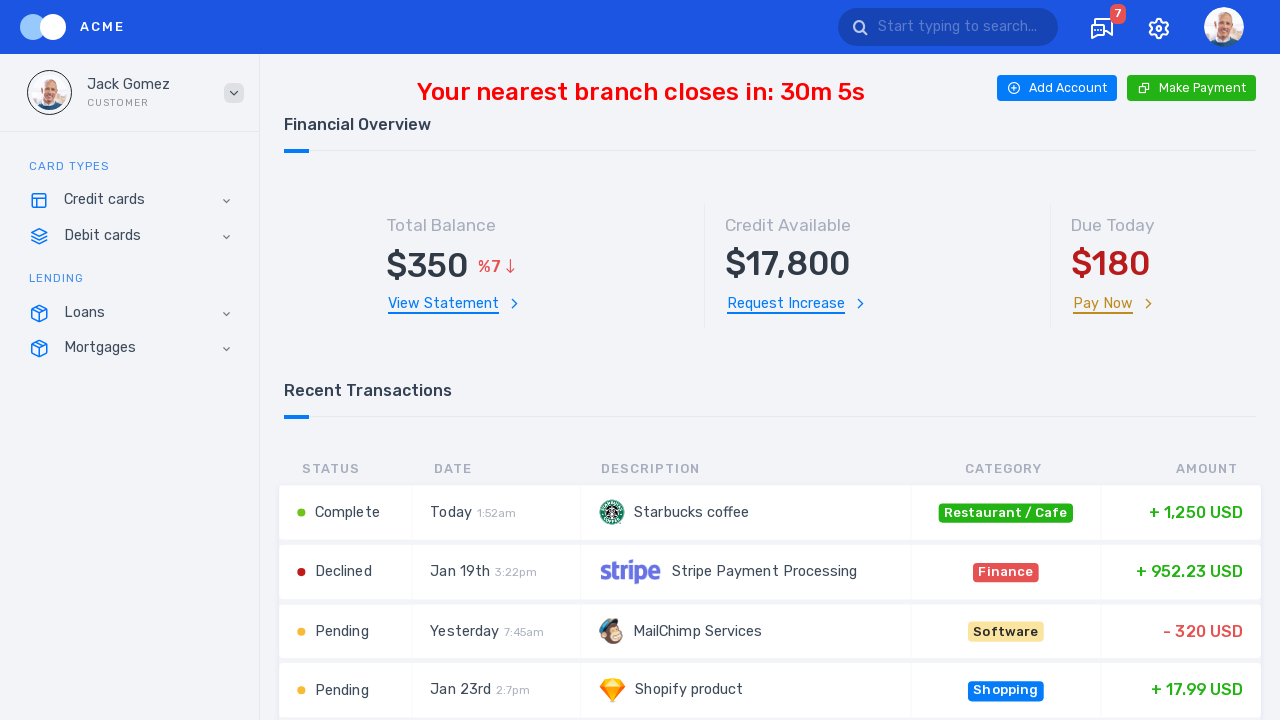

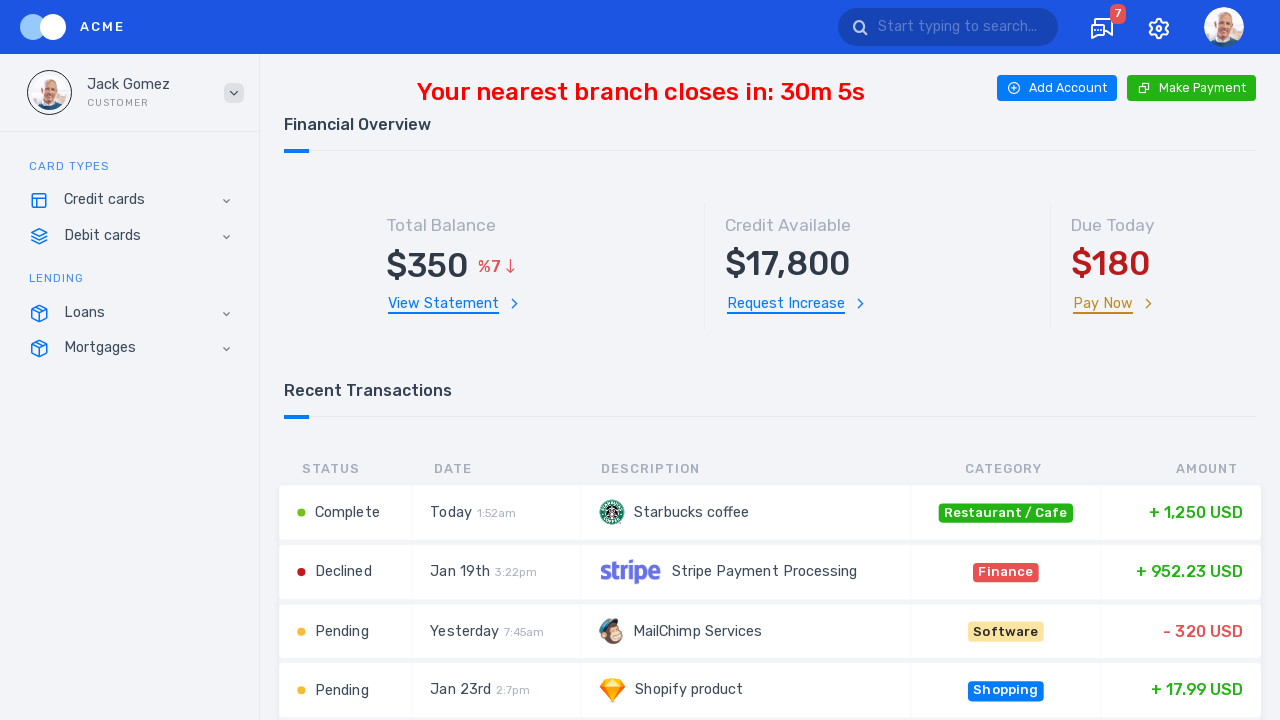